Tests various link functionalities on a test page including clicking links, navigating back, checking link attributes, verifying broken links, and counting links on the page.

Starting URL: https://www.leafground.com/link.xhtml

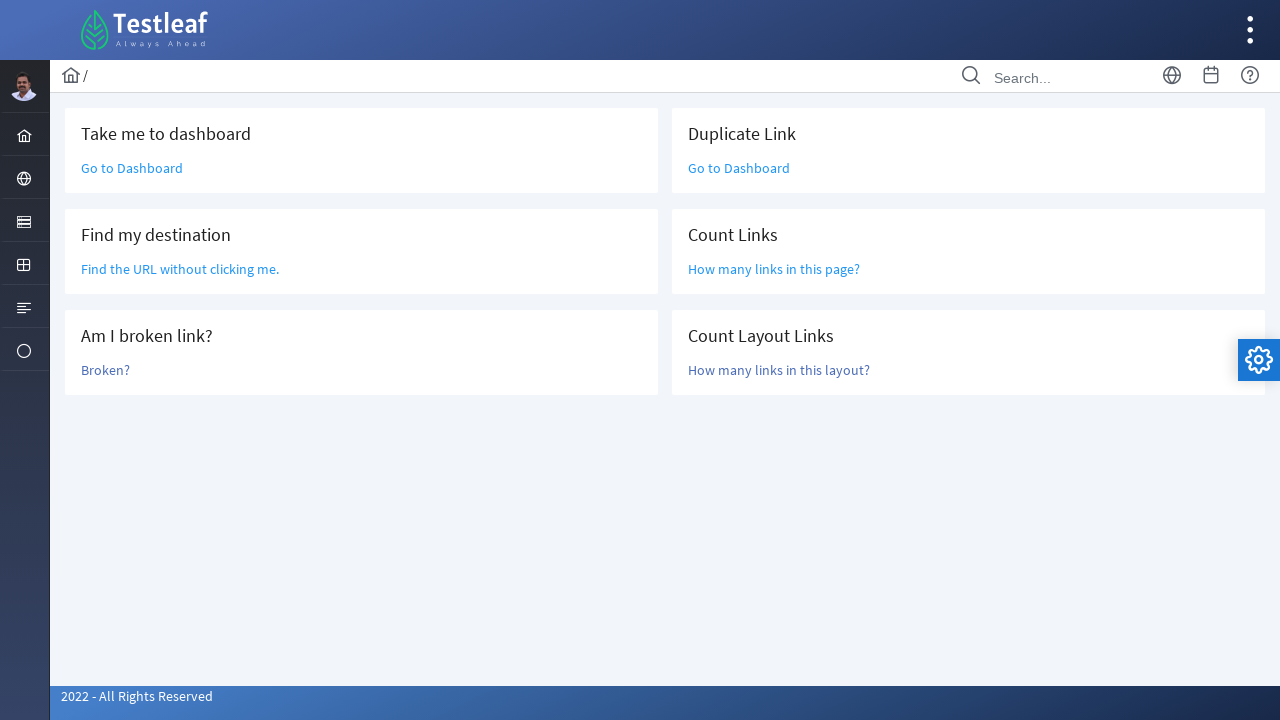

Clicked 'Go to Dashboard' link at (132, 168) on a:has-text('Go to Dashboard')
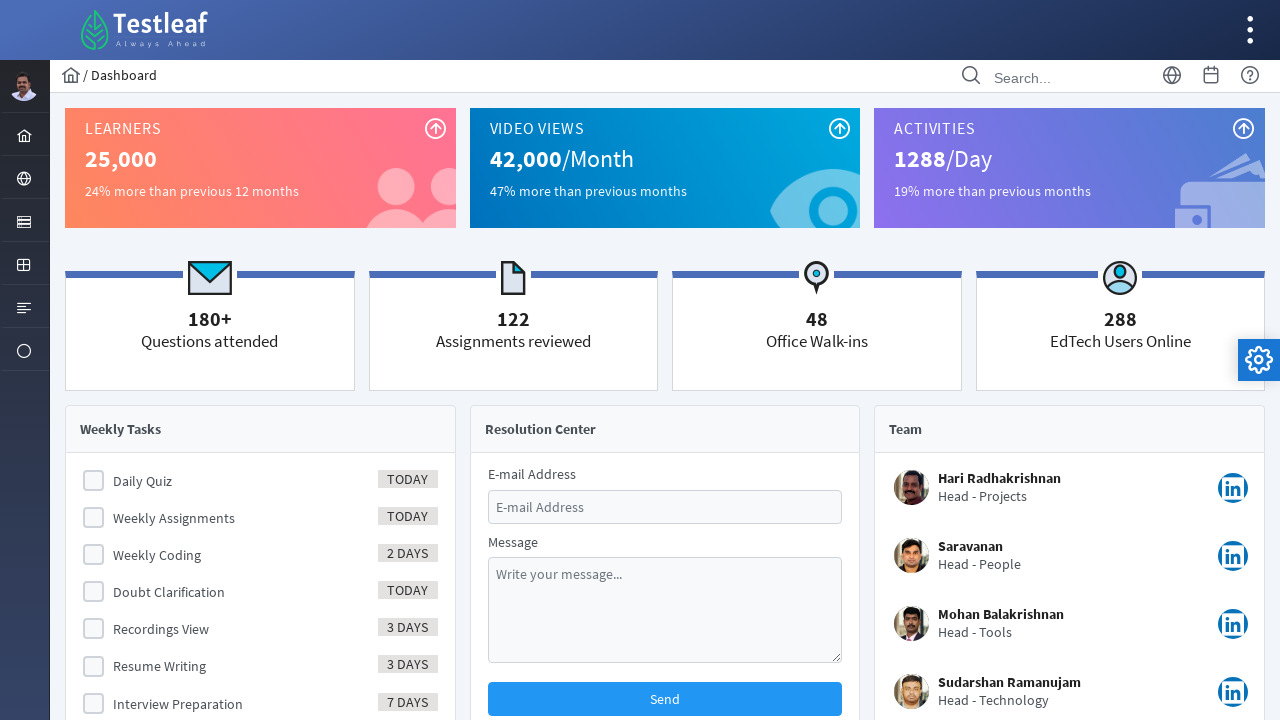

Navigated back to link test page
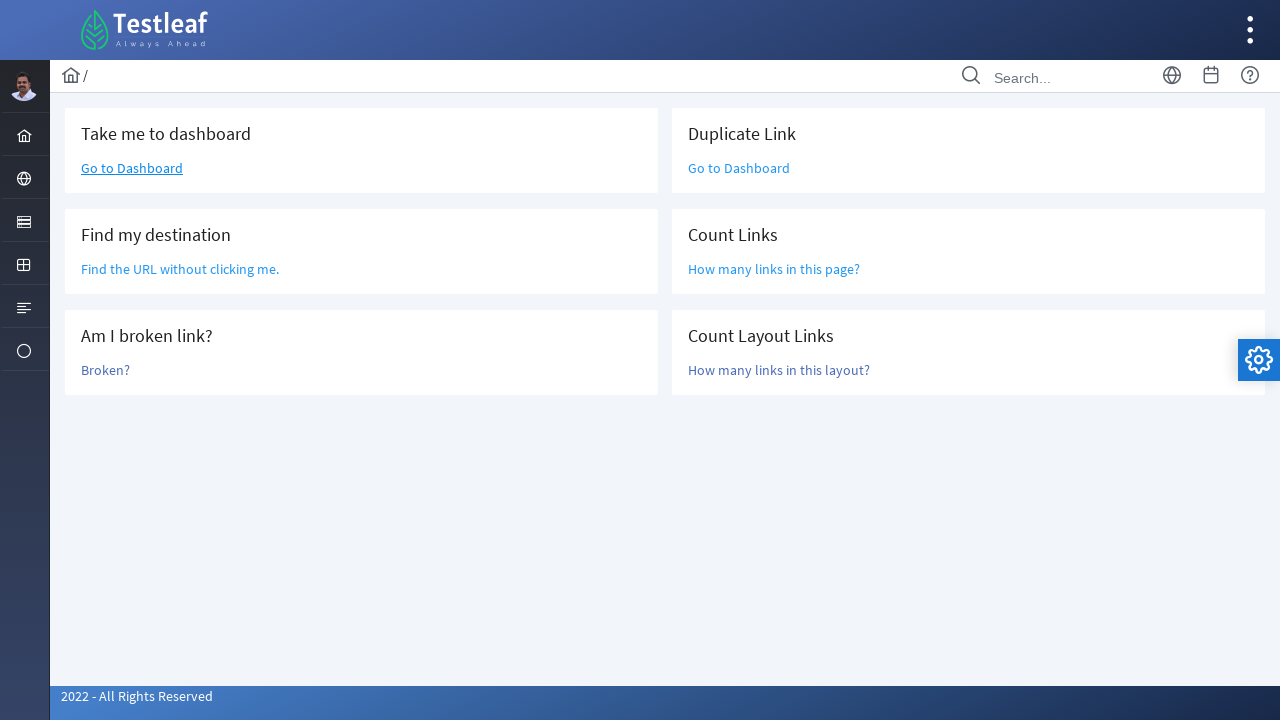

Located 'Find the URL' link
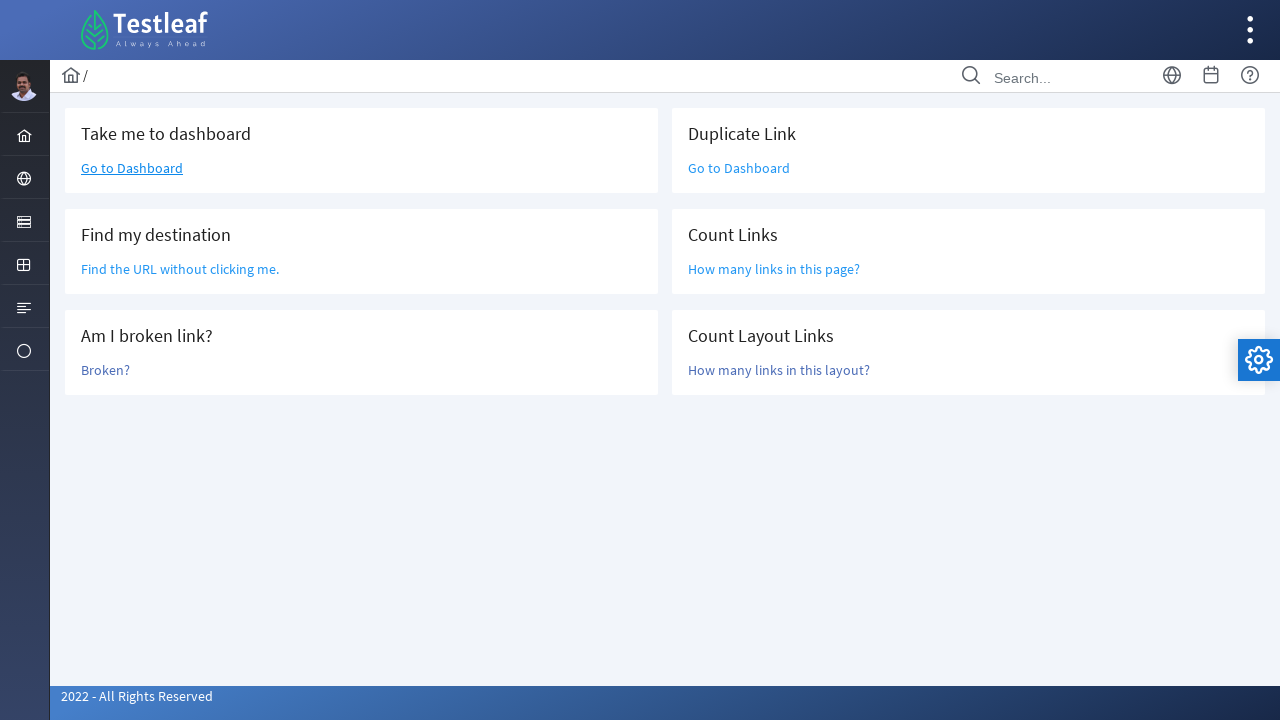

Retrieved href attribute: /grid.xhtml
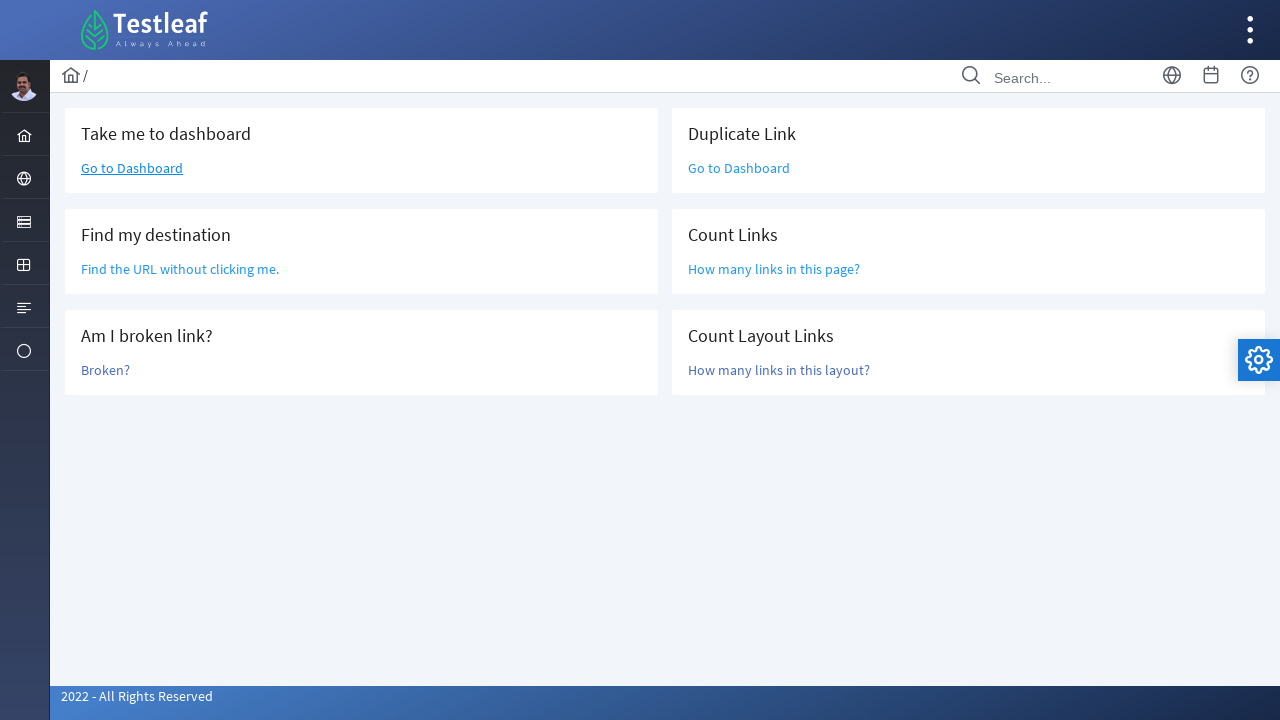

Clicked 'Broken?' link at (106, 370) on a:has-text('Broken?')
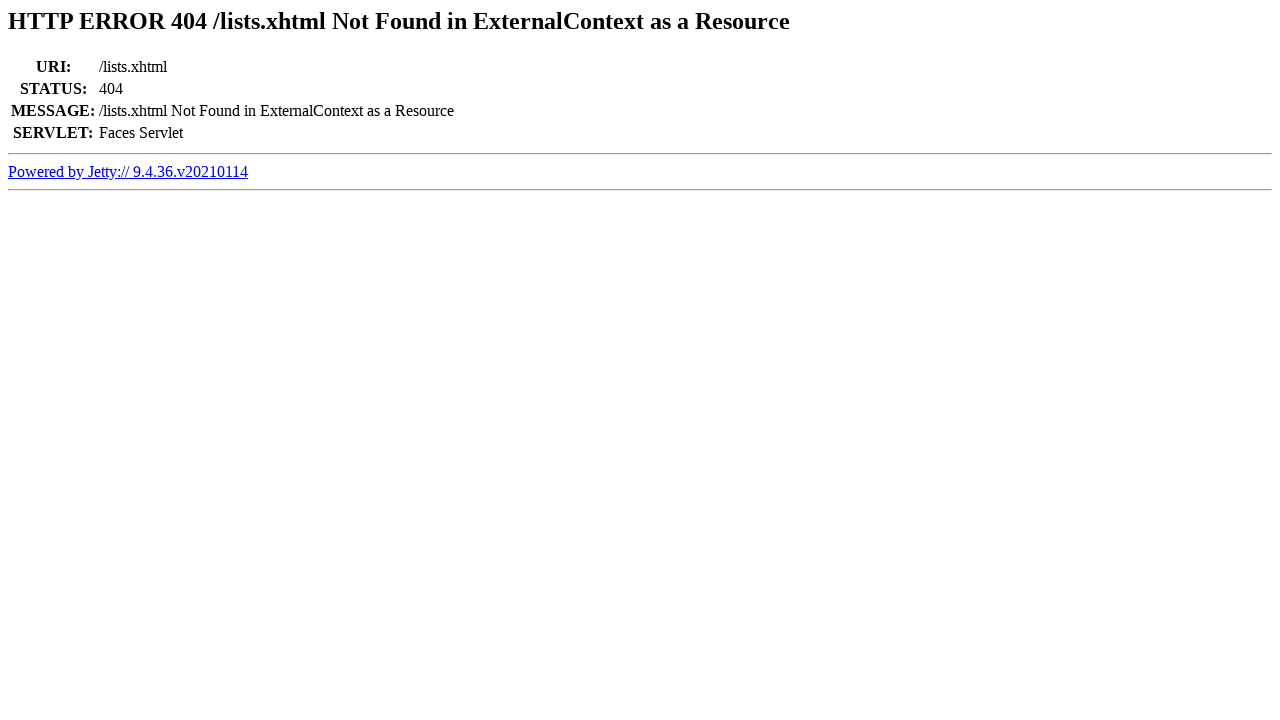

Retrieved page title to check for 404: Error 404 /lists.xhtml Not Found in ExternalContext as a Resource
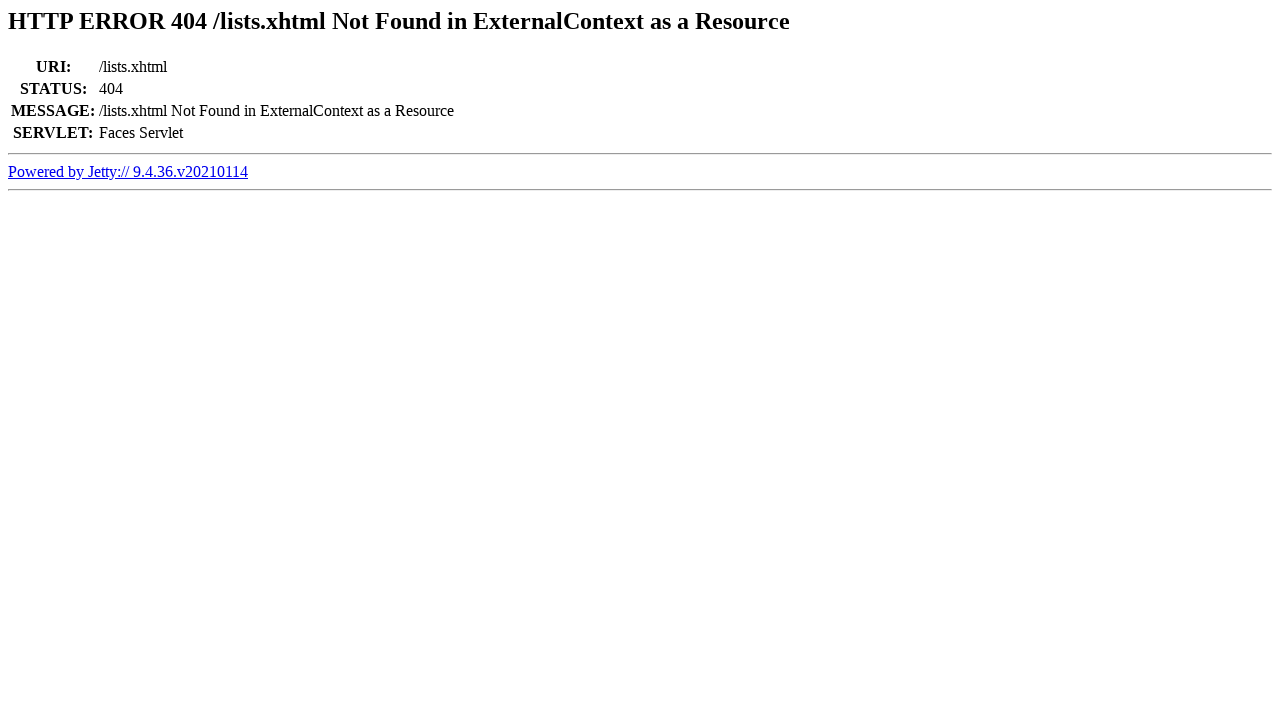

Confirmed link is broken - 404 page detected
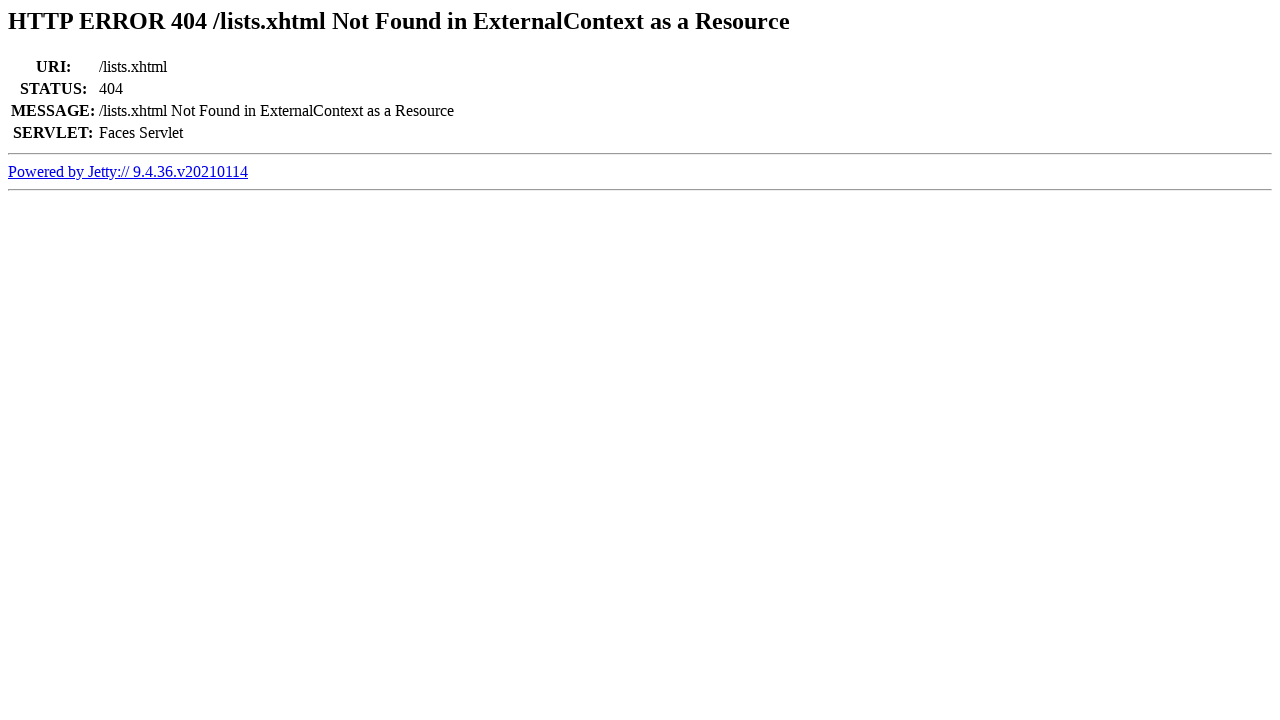

Navigated back to link test page
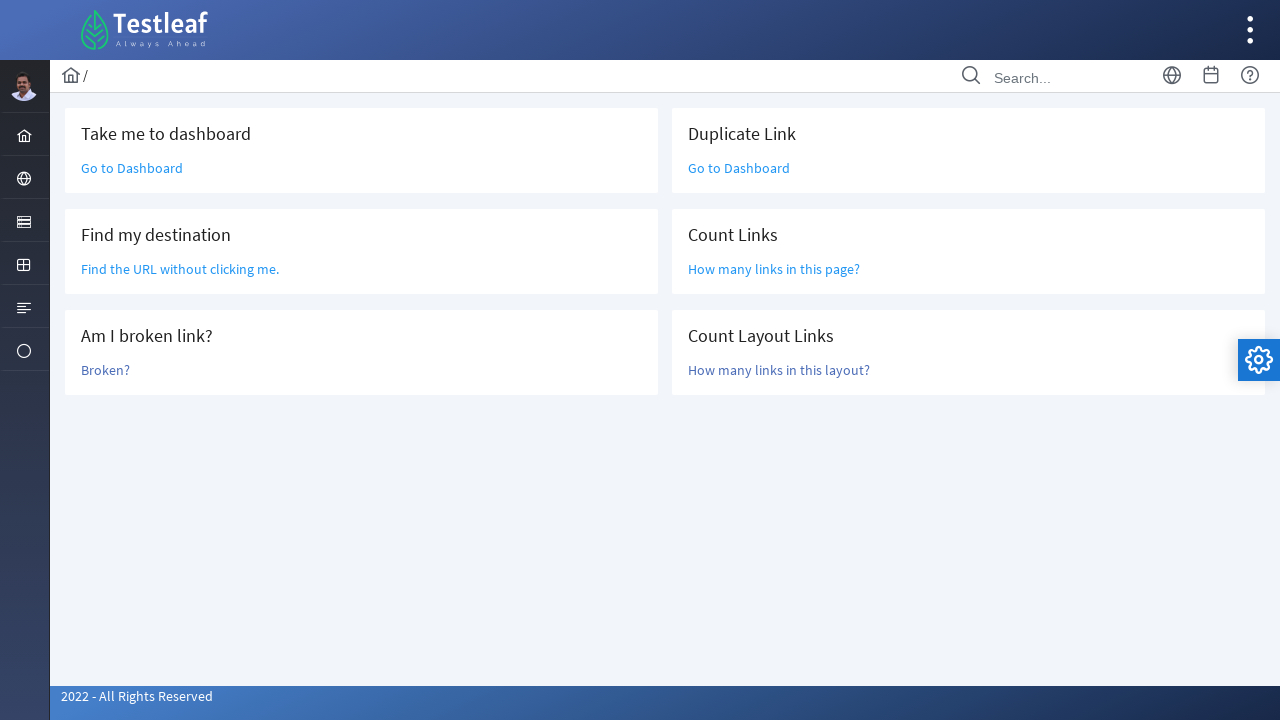

Clicked duplicate 'Go to Dashboard' link at (132, 168) on a:has-text('Go to Dashboard')
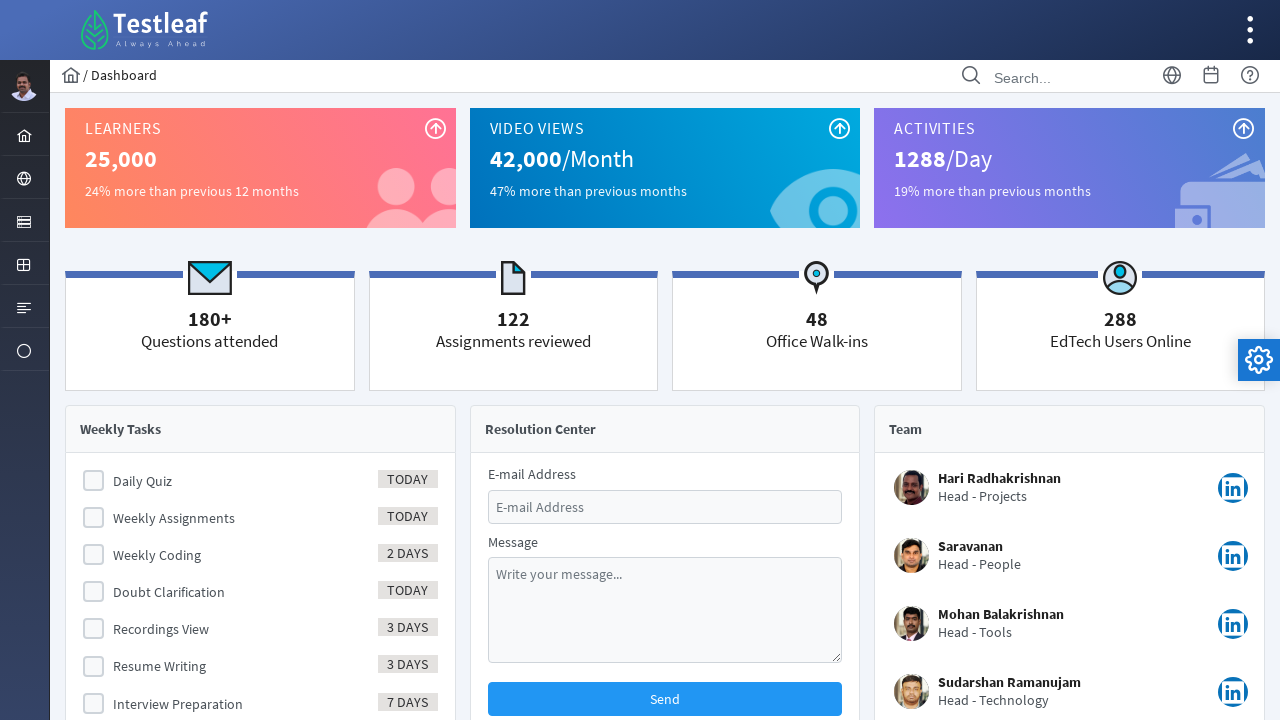

Navigated back to link test page
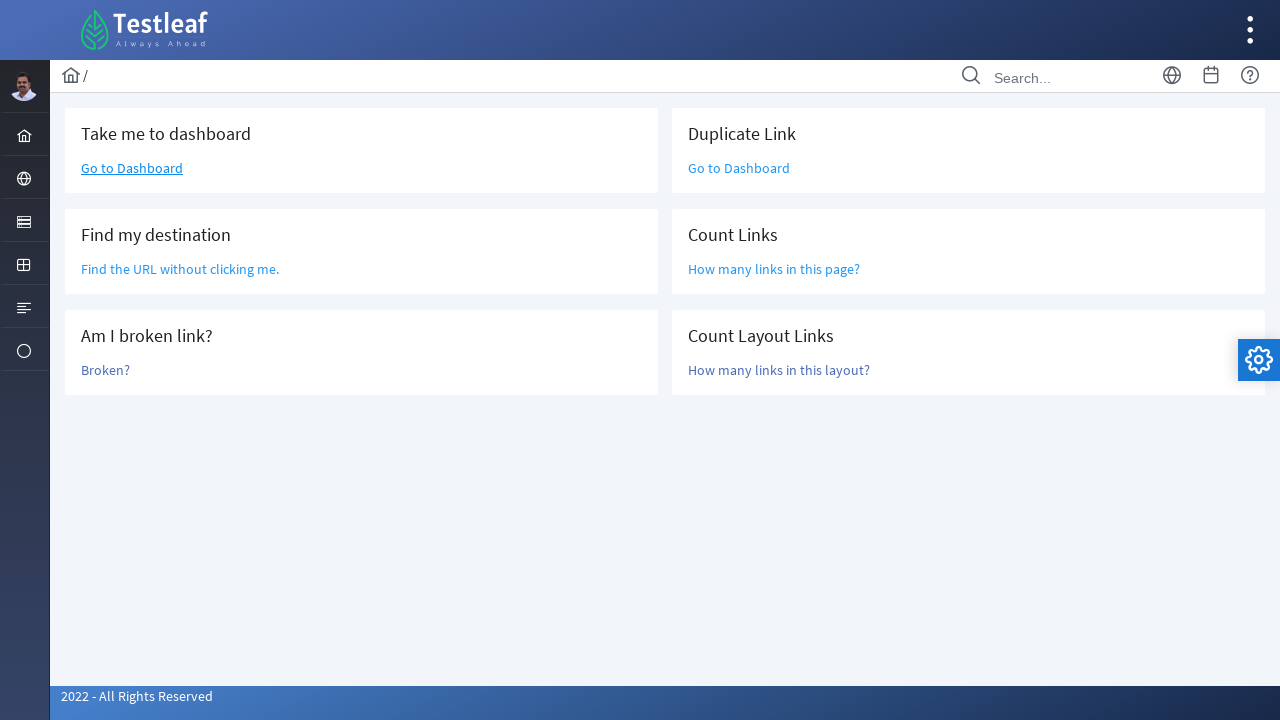

Located all links on the page
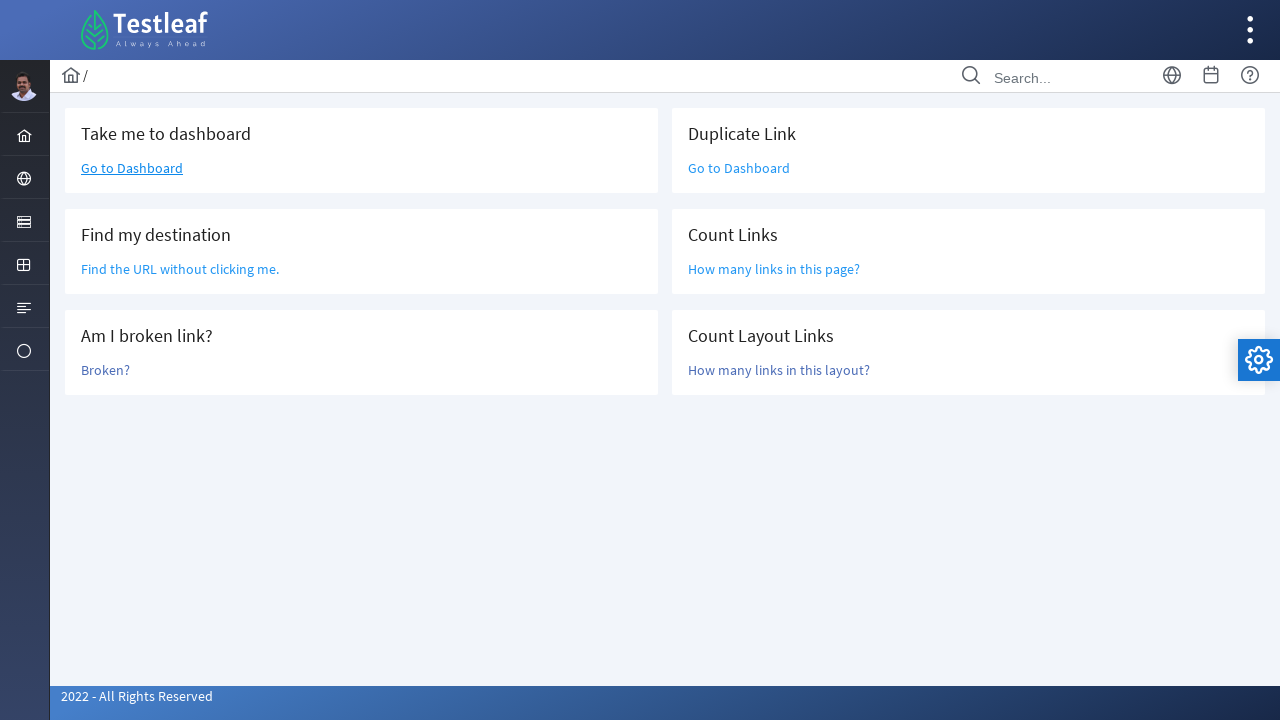

Counted all page links: 47
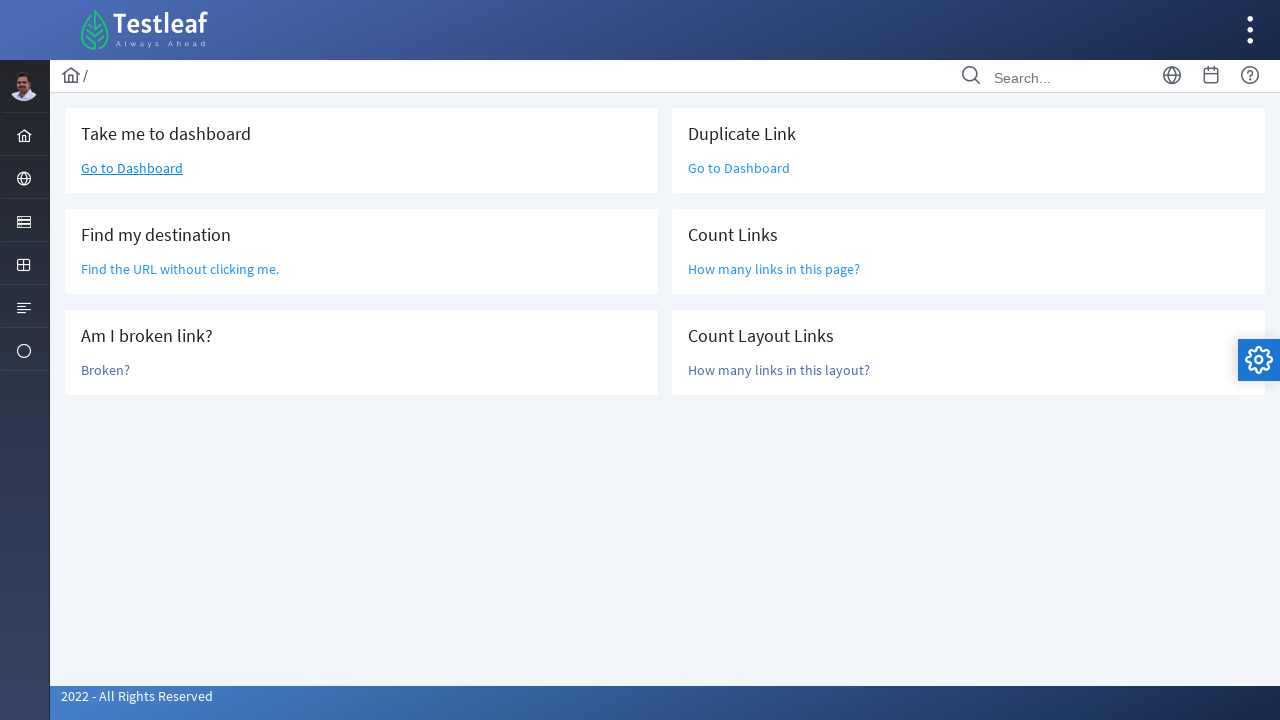

Located links within layout main content area
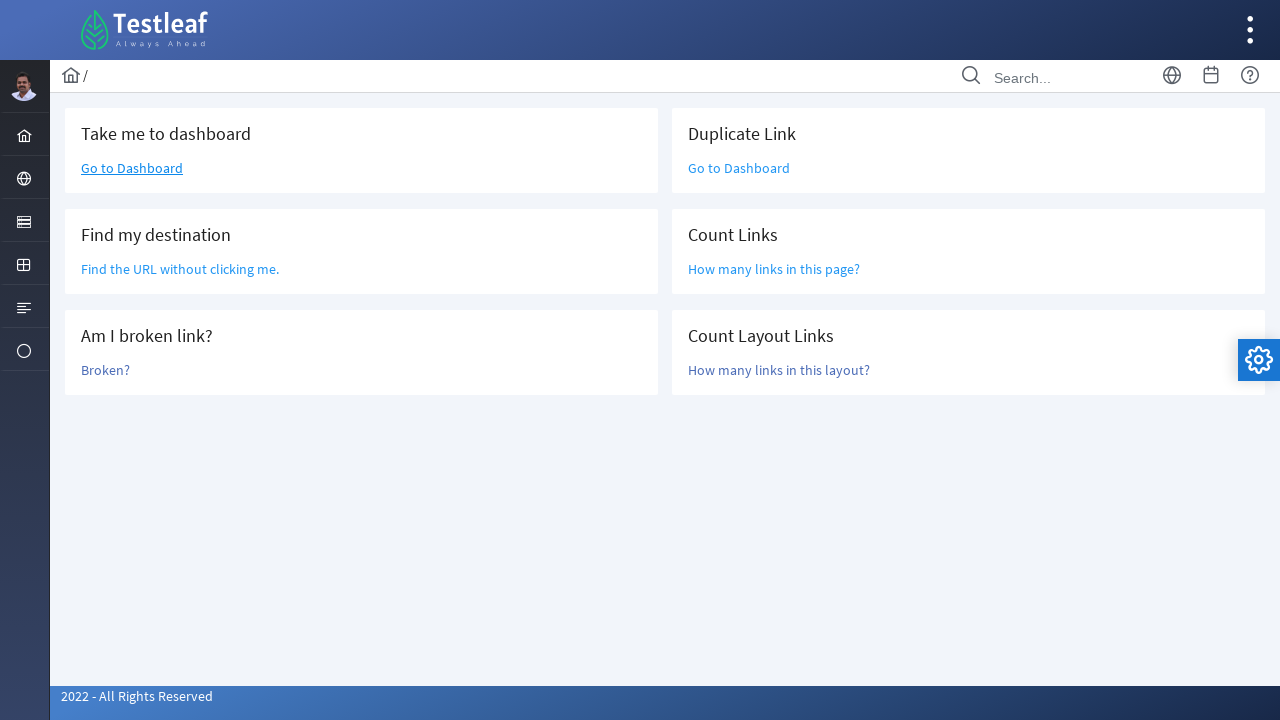

Counted layout content links: 6
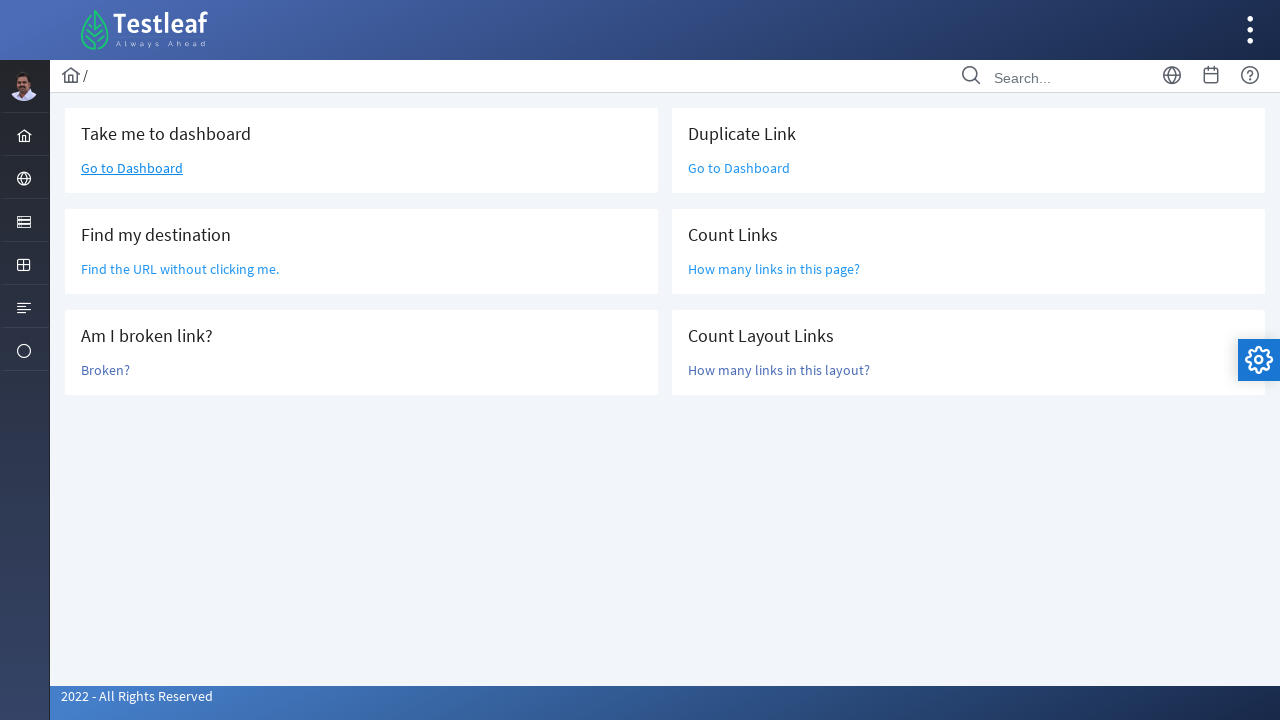

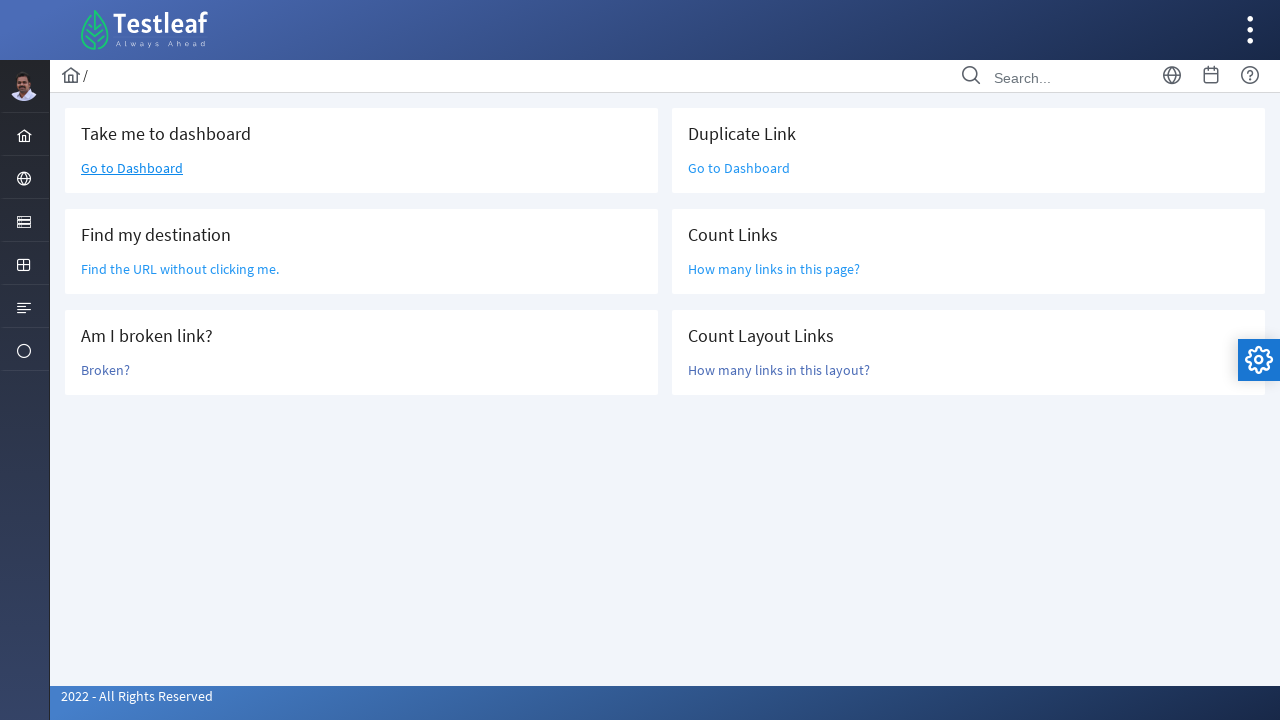